Tests checkbox selection by clicking on a checkbox and verifying it becomes checked

Starting URL: https://www.rahulshettyacademy.com/AutomationPractice/

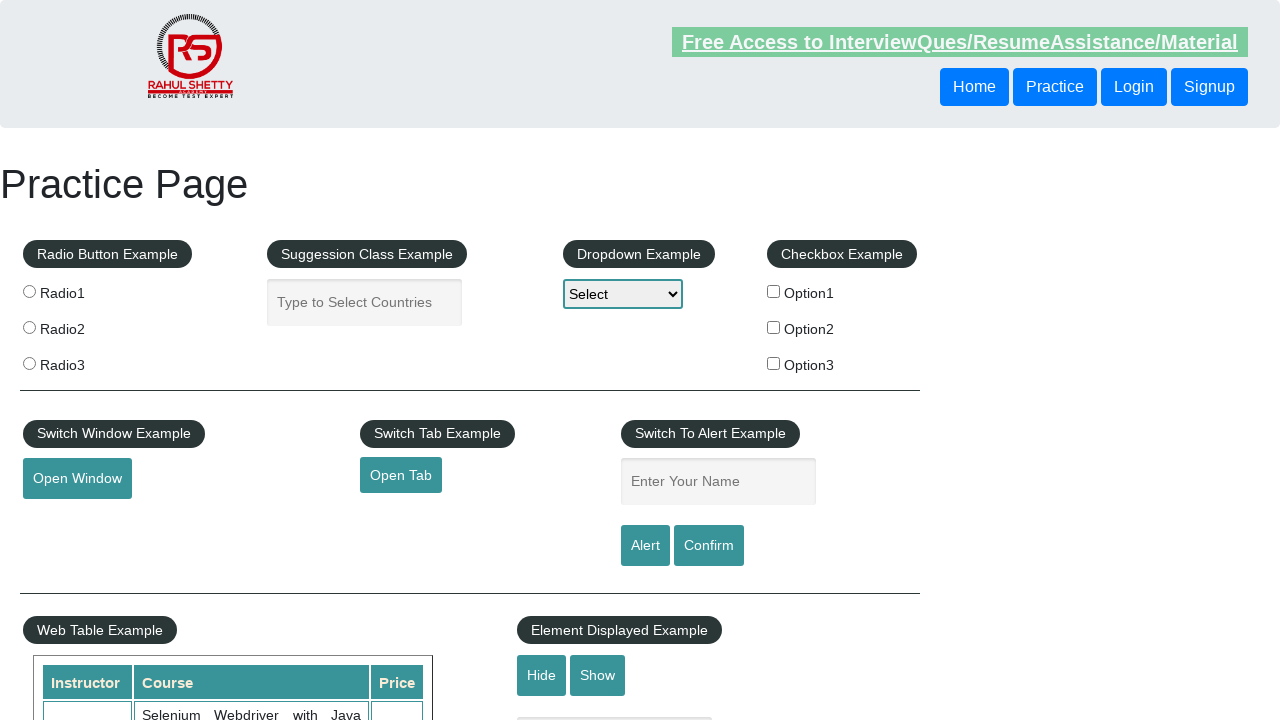

Clicked checkbox option 1 at (774, 291) on #checkBoxOption1
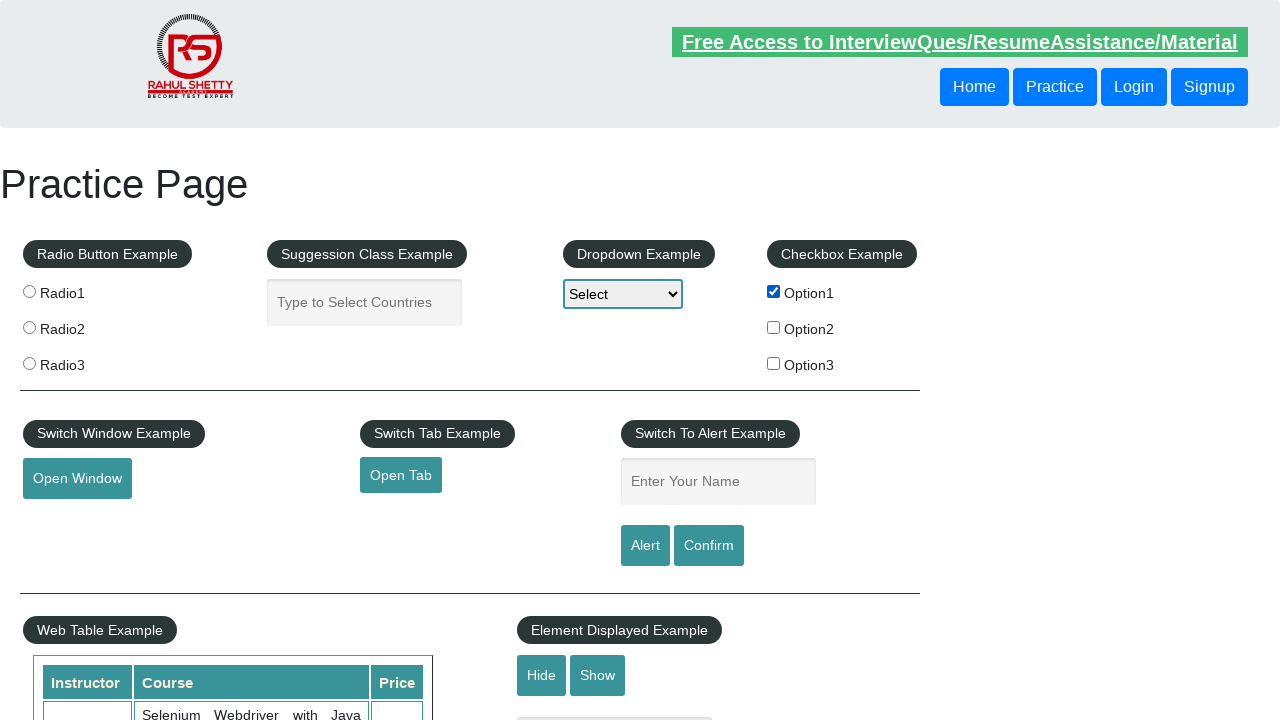

Verified checkbox option 1 is checked
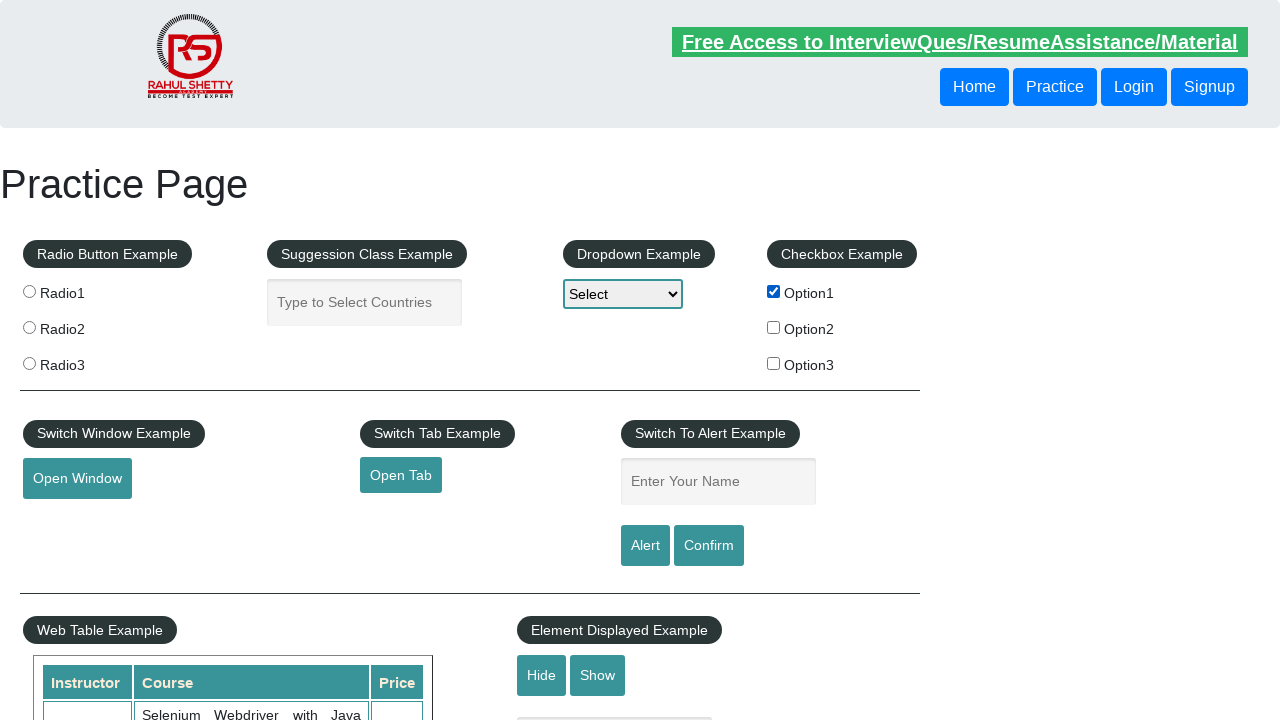

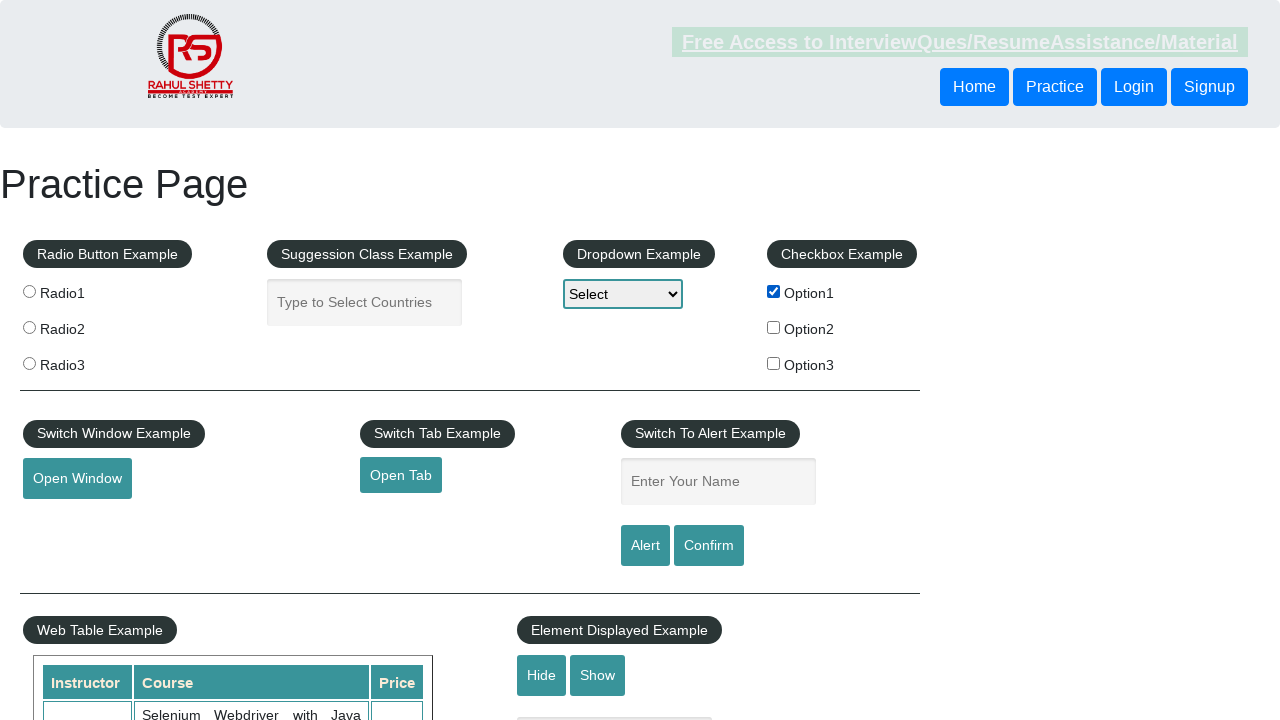